Completes a math challenge by reading a value from the page, calculating a result using a logarithmic formula, entering the answer, checking required checkboxes, and submitting the form.

Starting URL: http://suninjuly.github.io/math.html

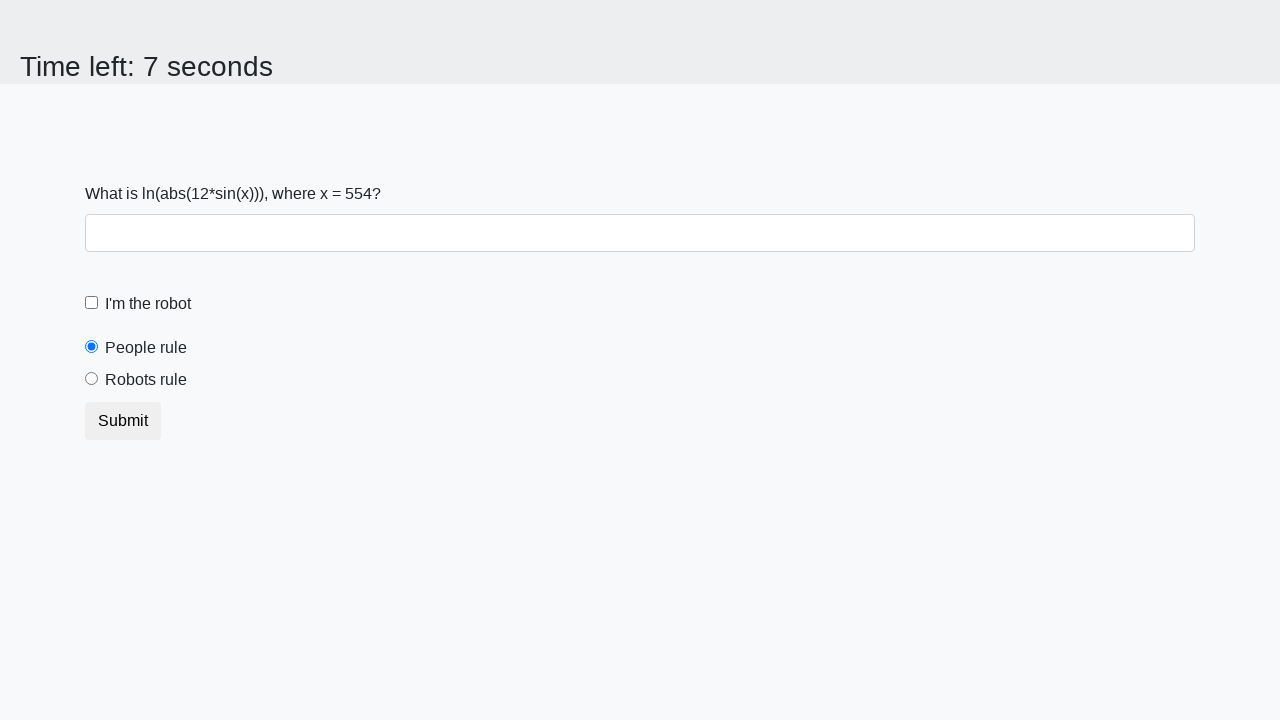

Located the input value element
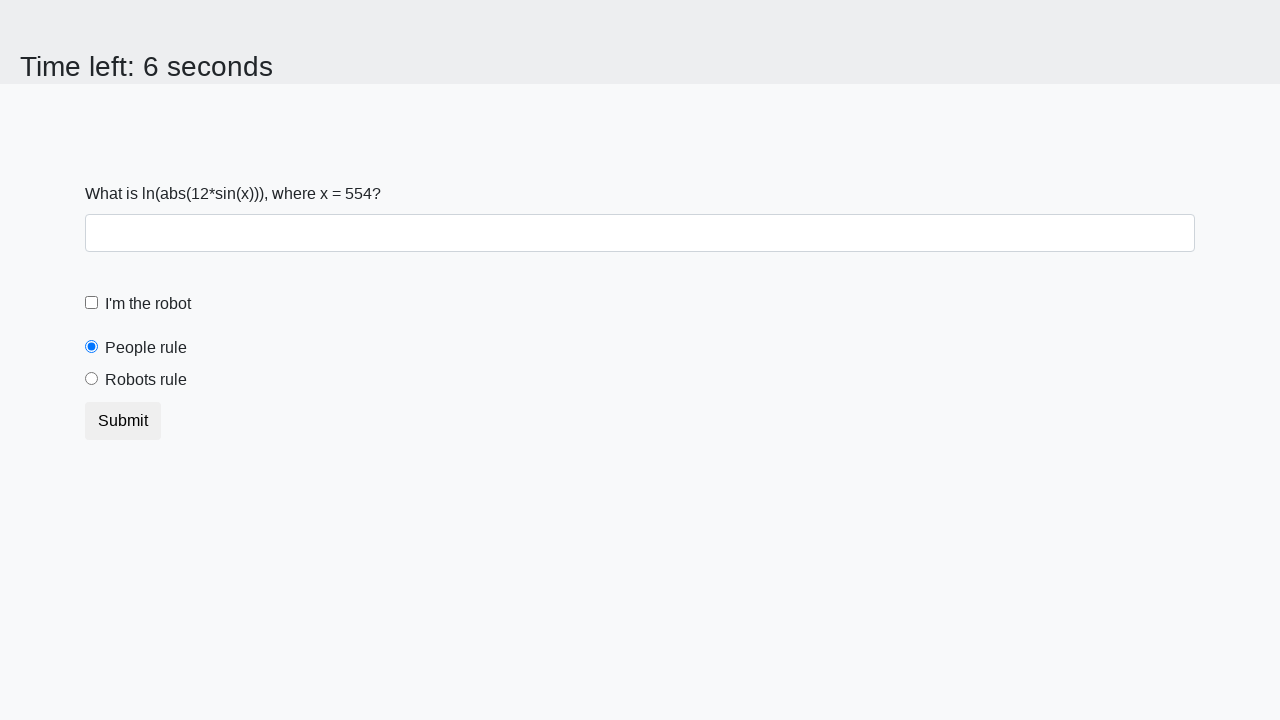

Retrieved x value from page: 554
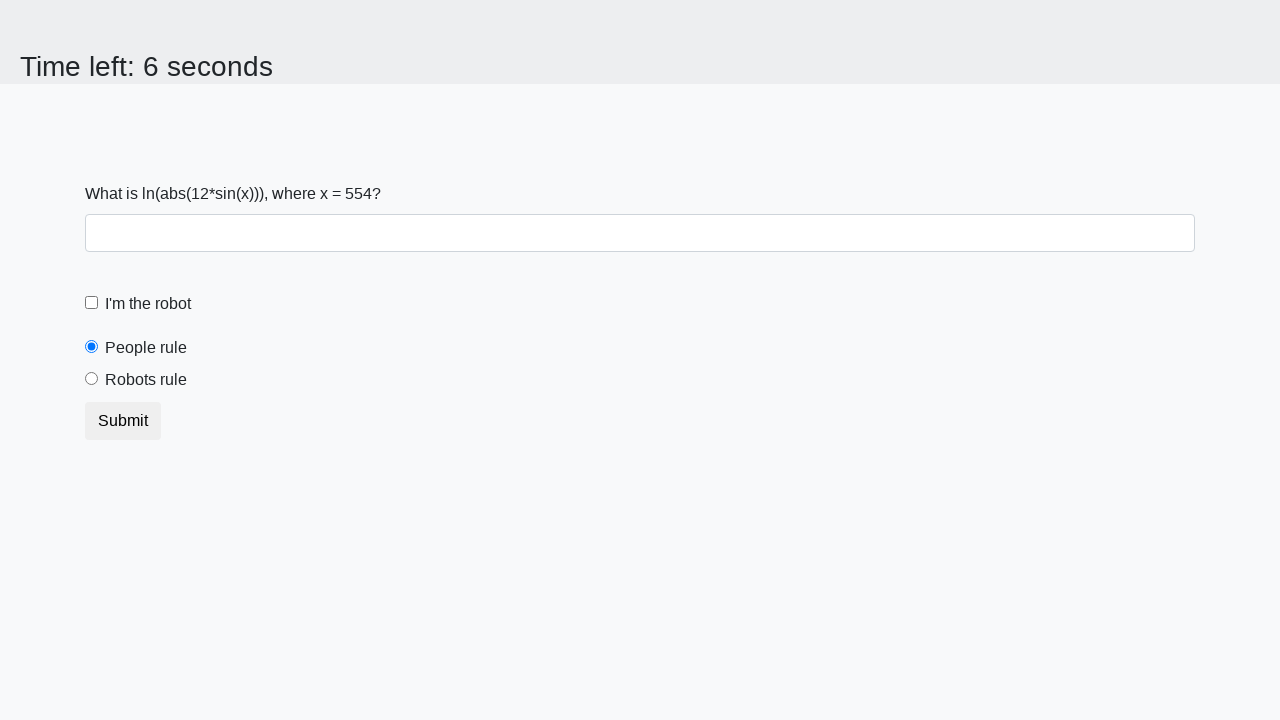

Calculated answer using logarithmic formula: 2.359131445751069
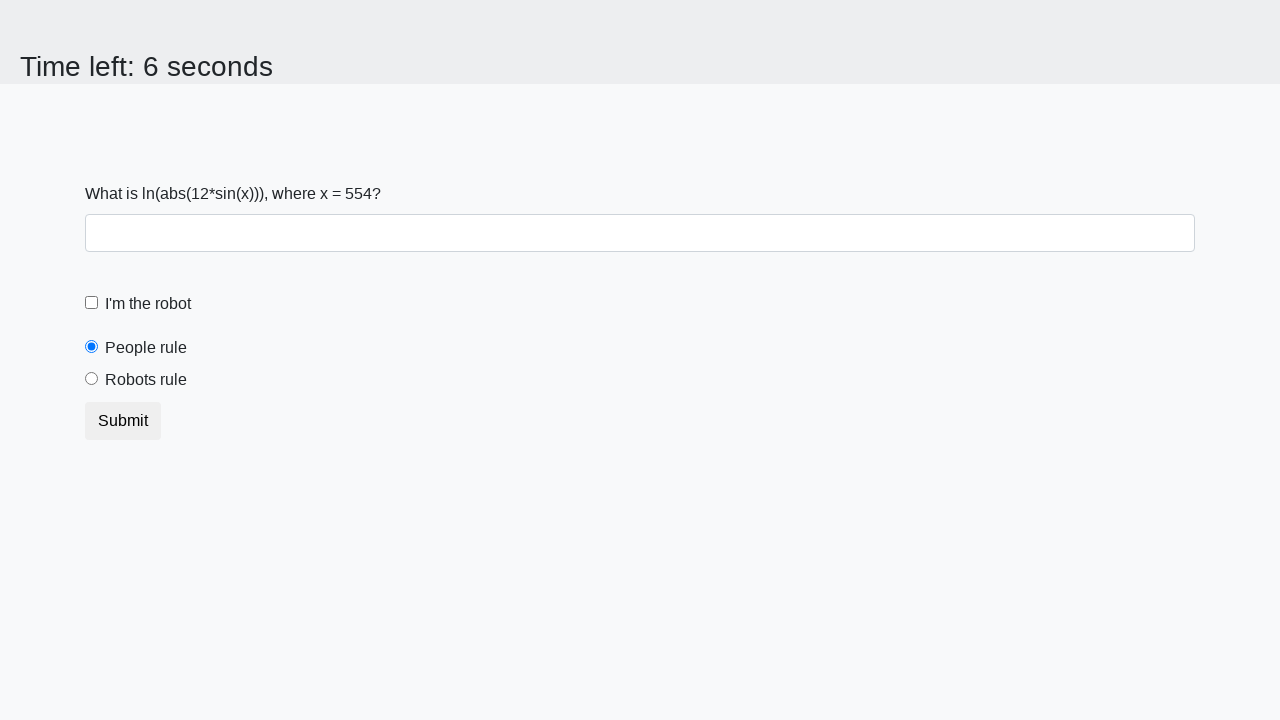

Filled answer field with calculated value on #answer
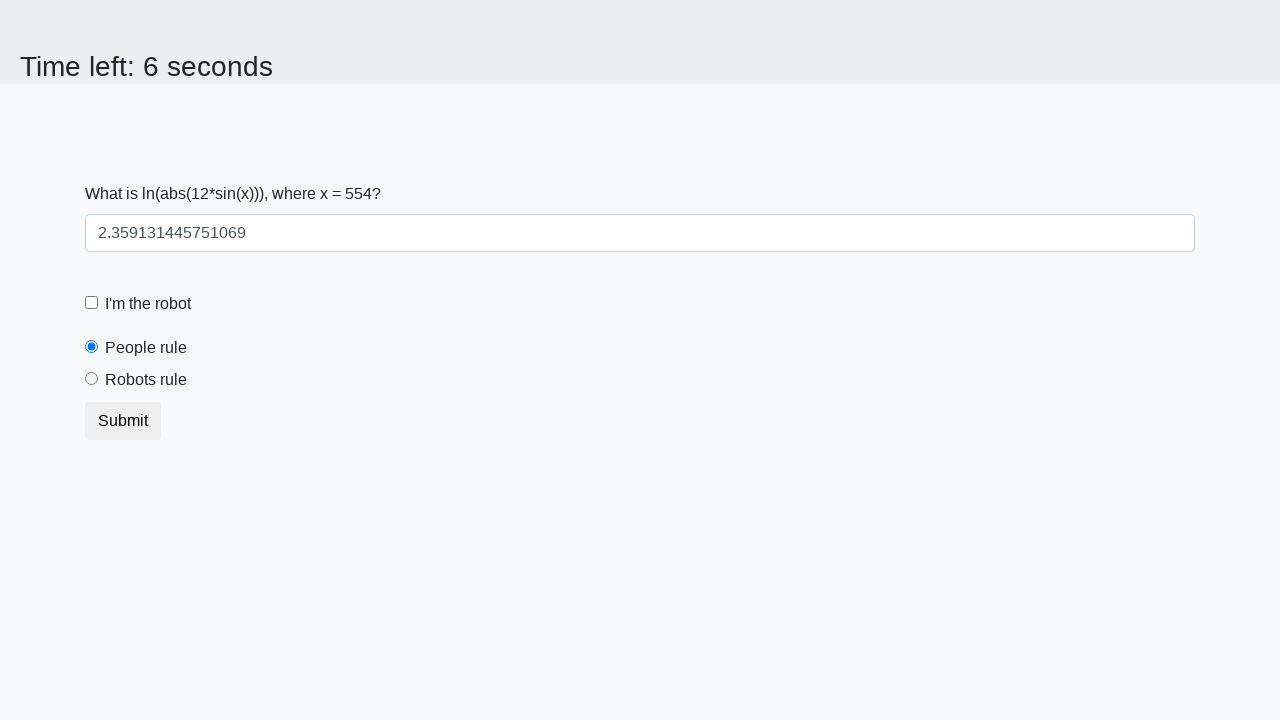

Checked the robot checkbox at (92, 303) on #robotCheckbox
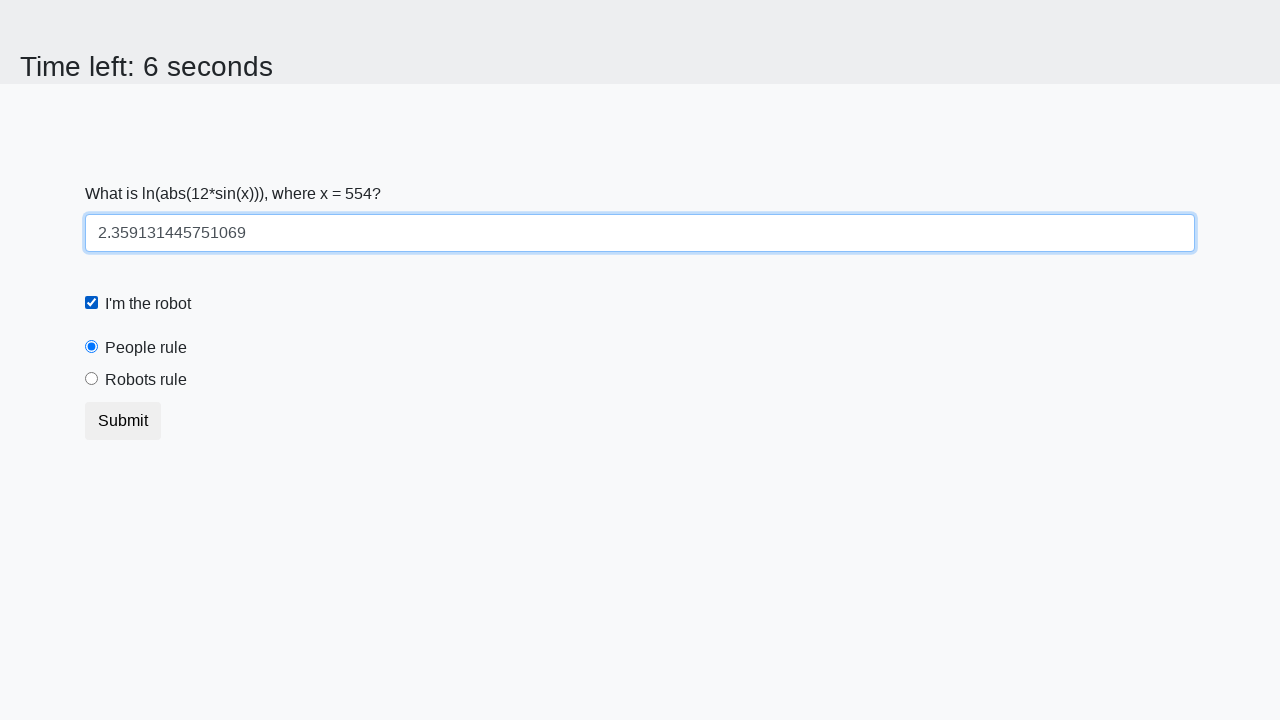

Checked the robots rule checkbox at (92, 379) on #robotsRule
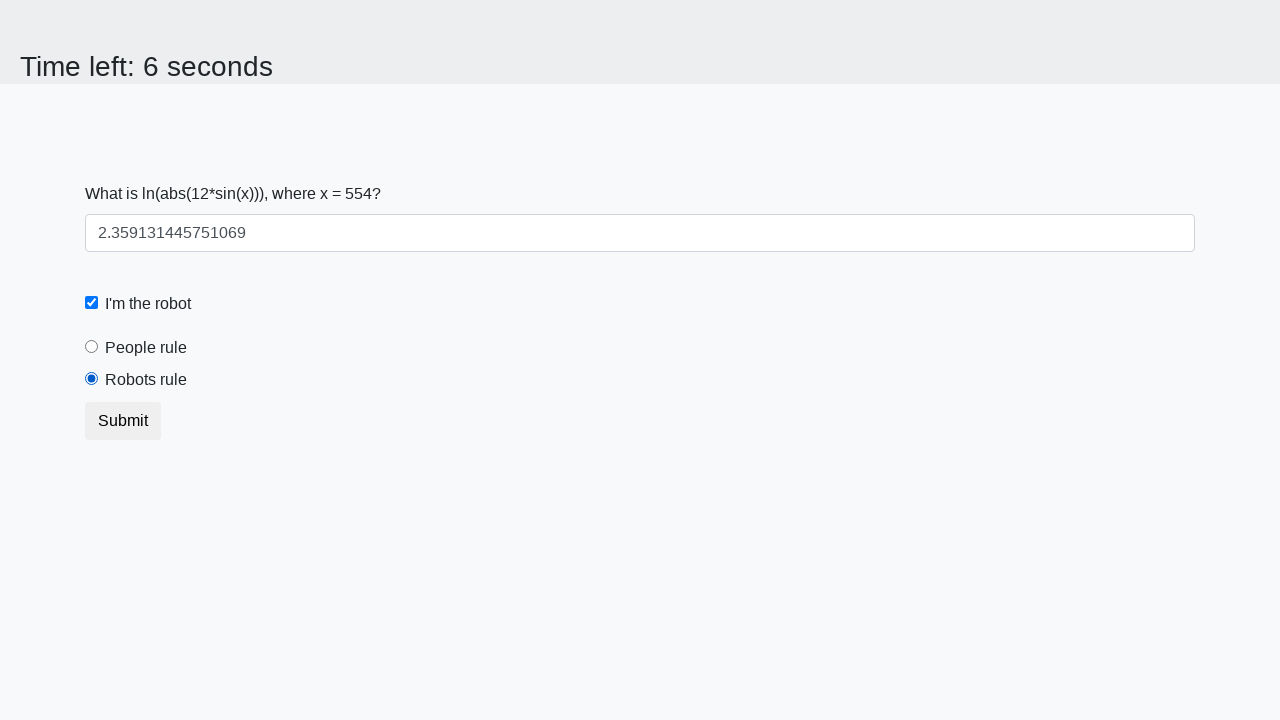

Clicked submit button to complete the math challenge at (123, 421) on button
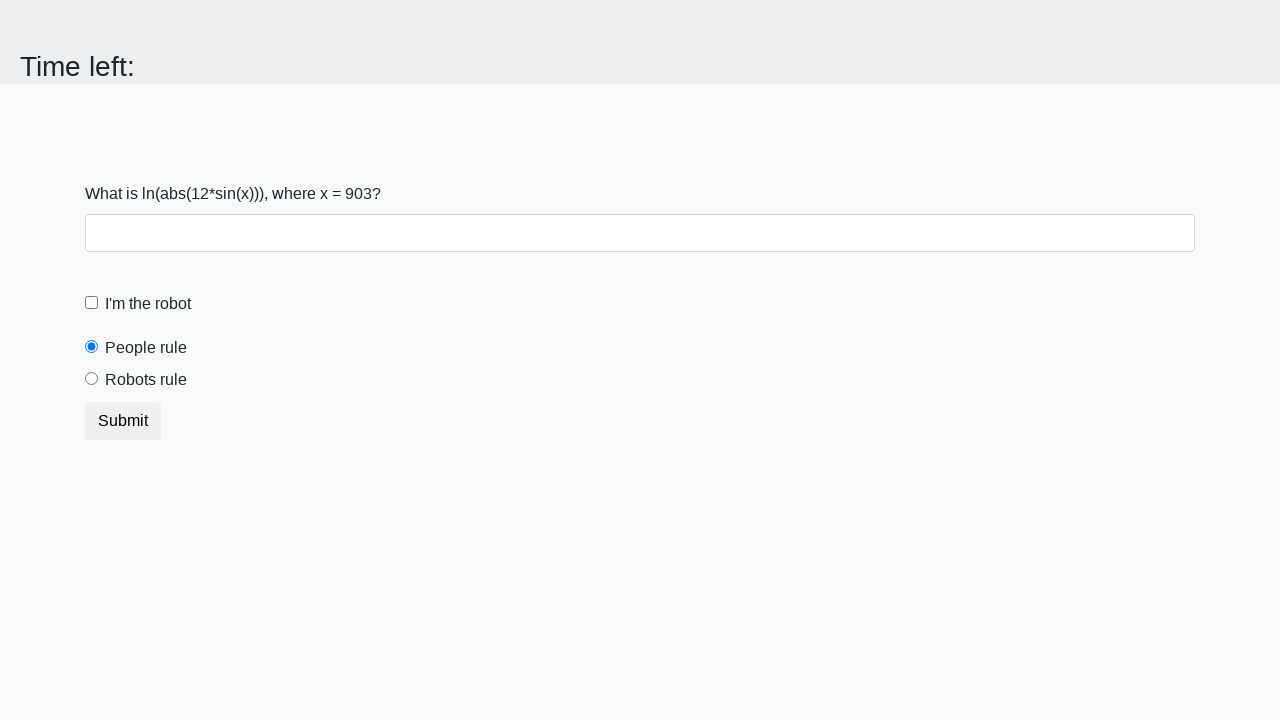

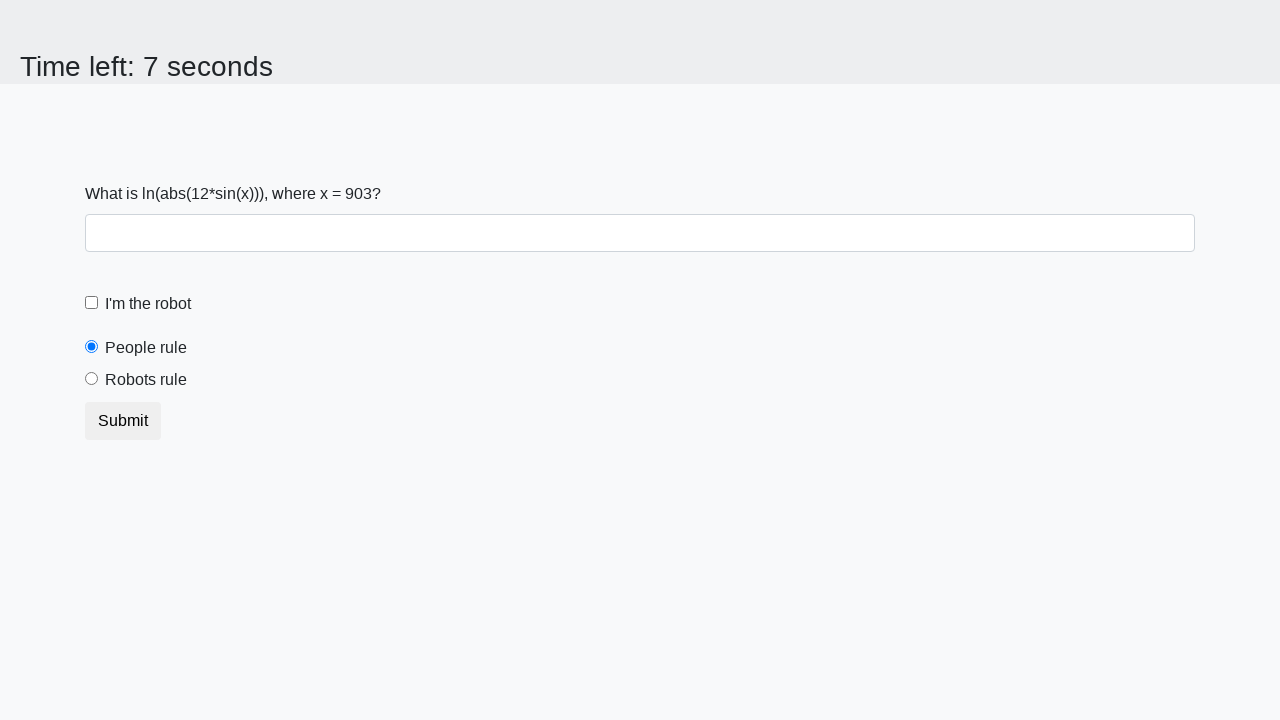